Navigates to the German Bundestag voting results page, waits for the data table to load, scrolls down, and clicks through multiple pages using the pagination arrows to browse voting records.

Starting URL: https://www.bundestag.de/parlament/plenum/abstimmung/liste

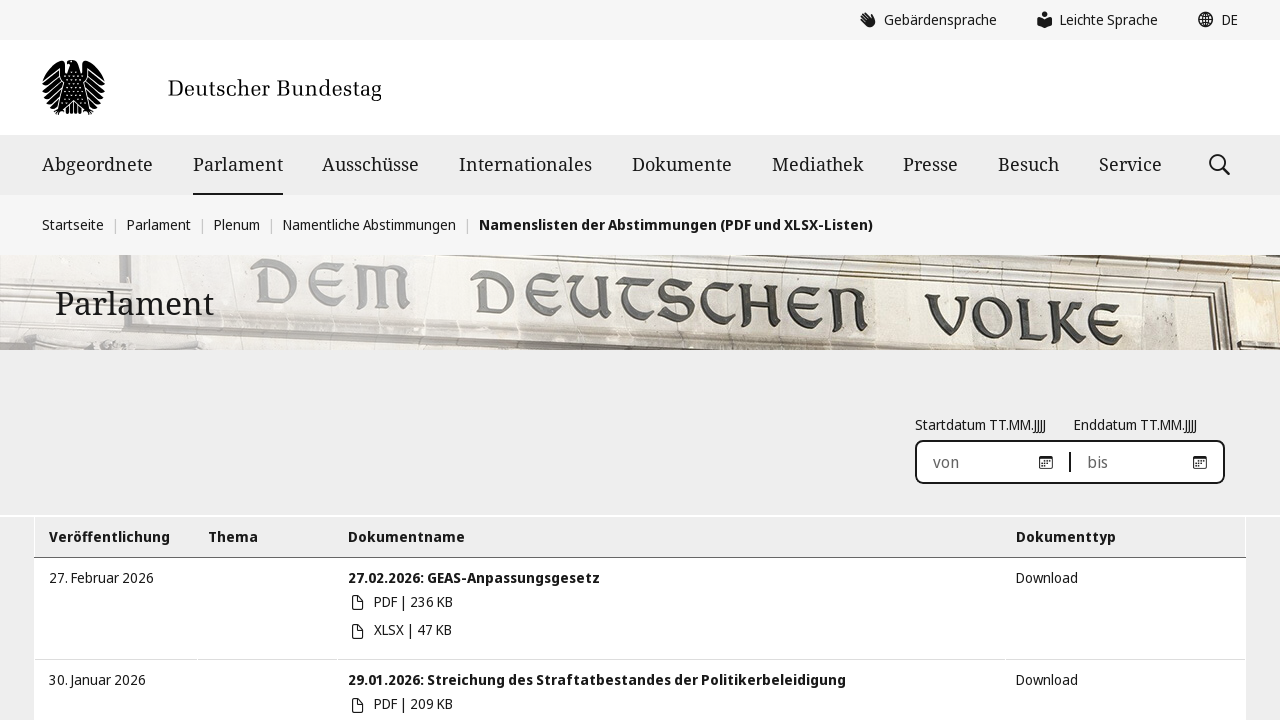

Waited for voting data table to load
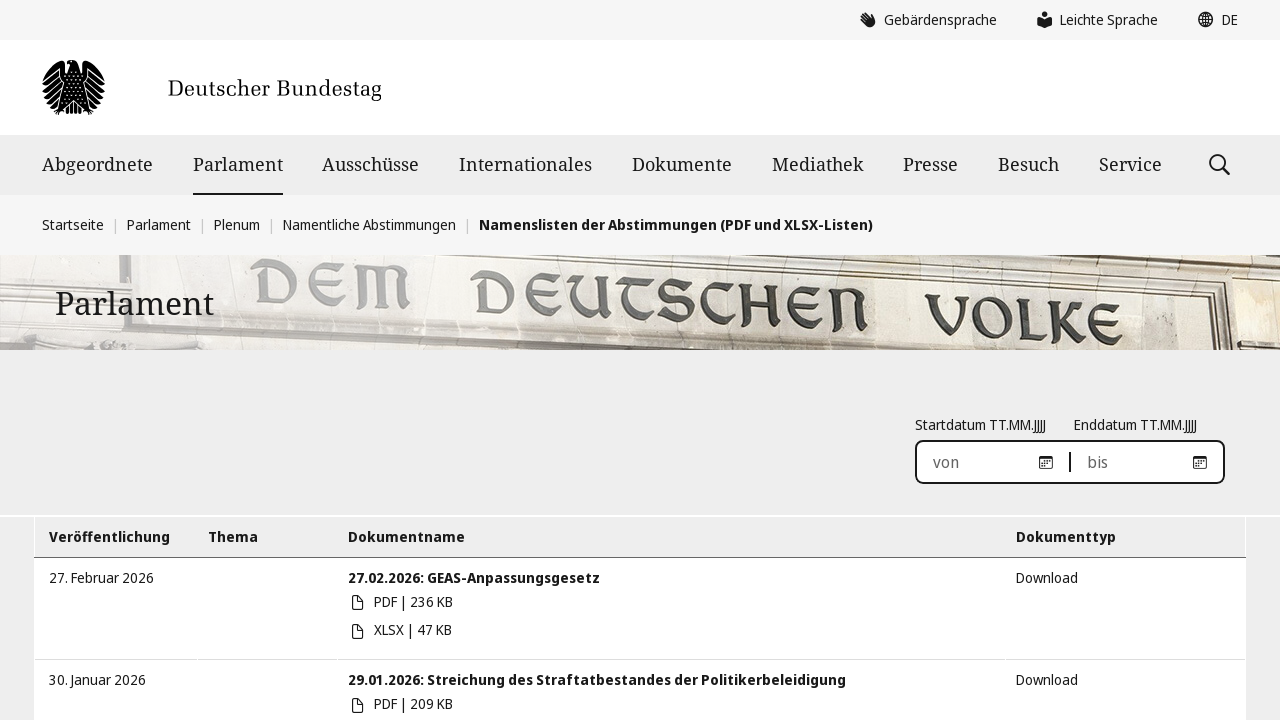

Scrolled down to see pagination controls
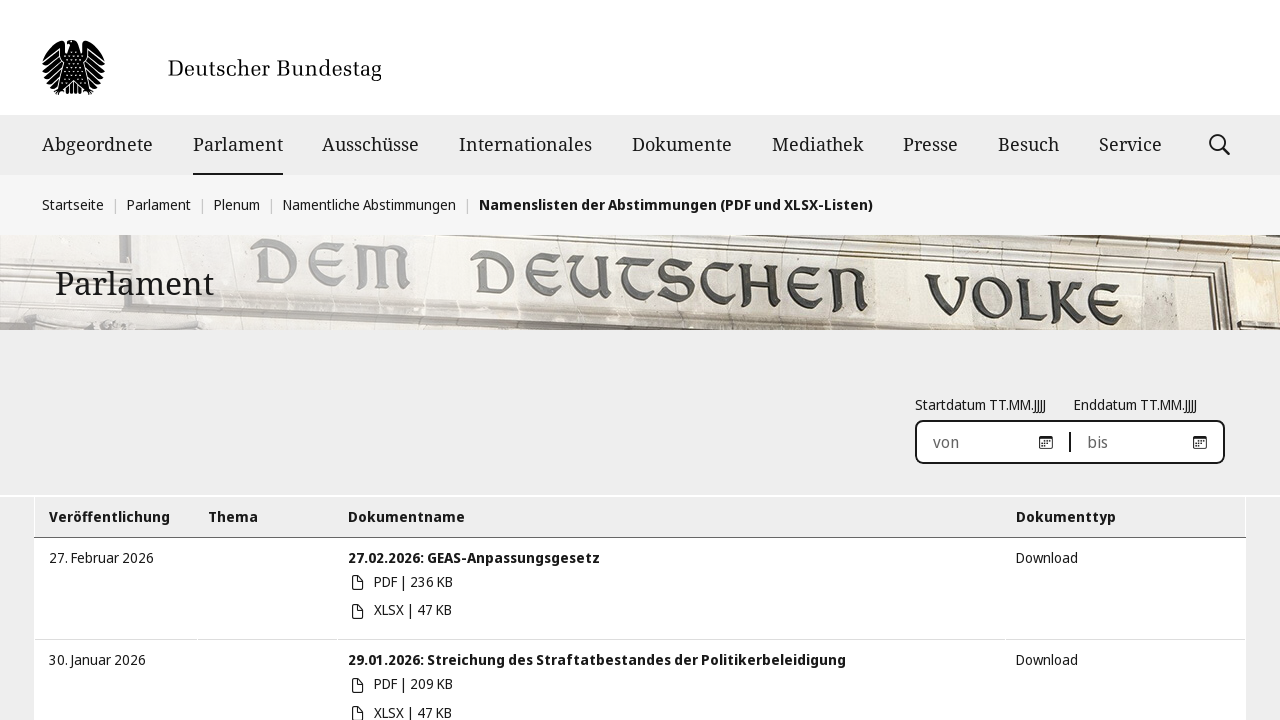

Waited for content to stabilize before pagination click 1
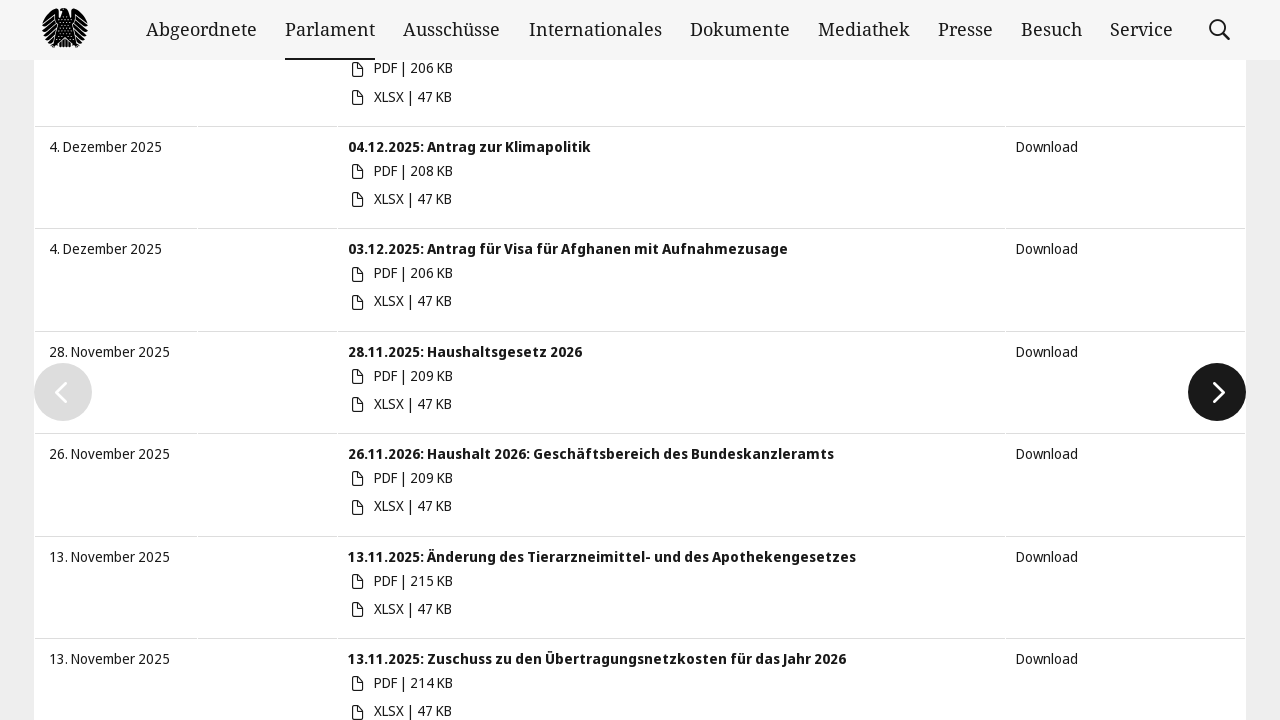

Clicked next page button (pagination 1 of 4) at (1217, 392) on button.slick-next.slick-arrow
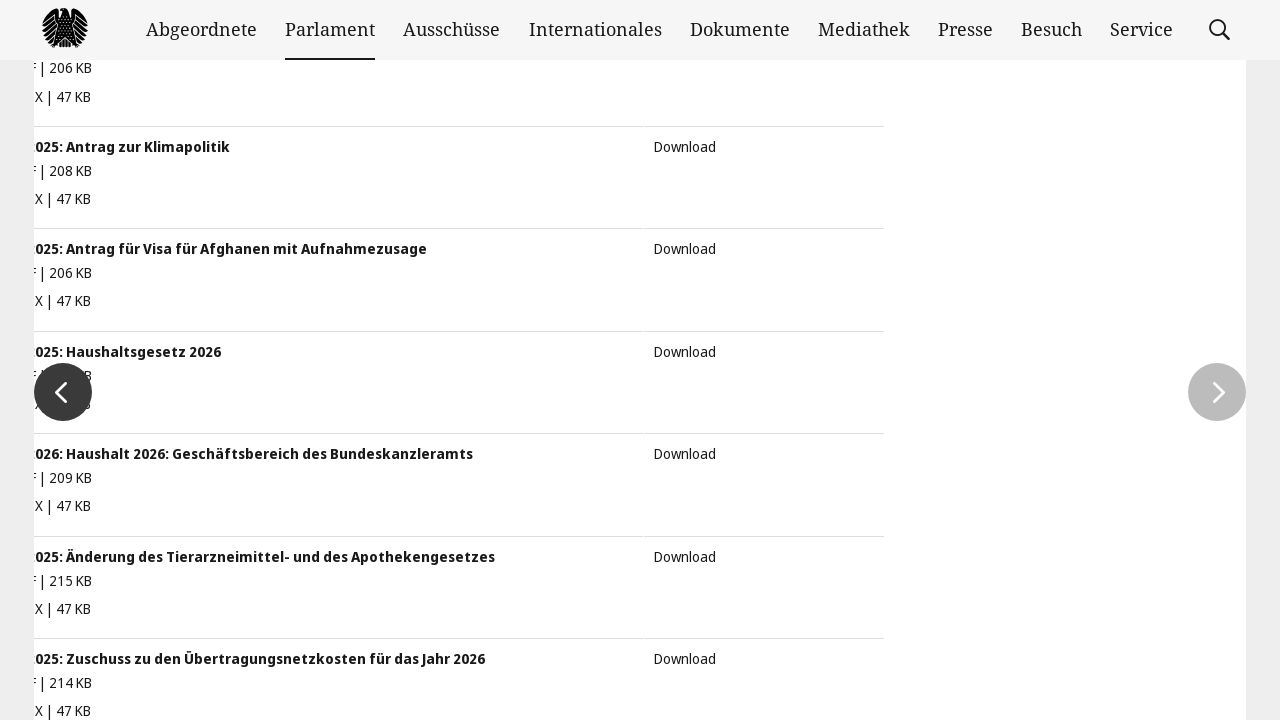

Waited for content to stabilize before pagination click 2
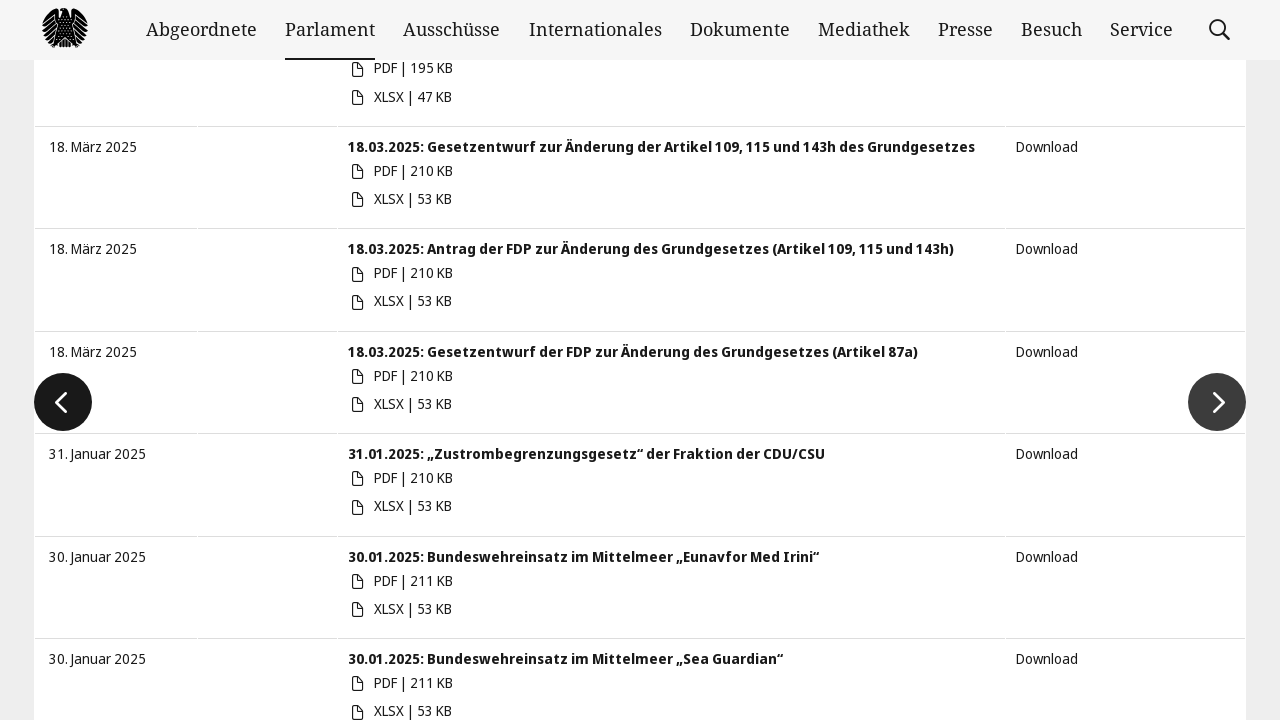

Clicked next page button (pagination 2 of 4) at (1217, 402) on button.slick-next.slick-arrow
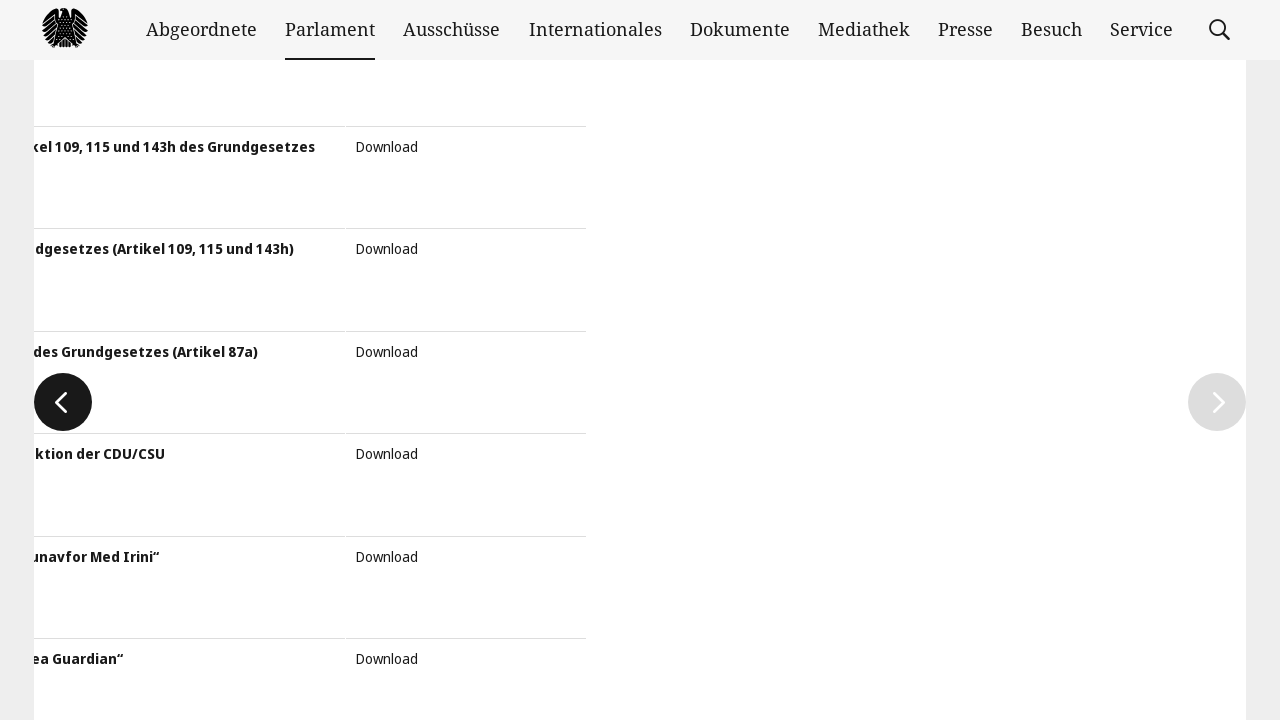

Waited for content to stabilize before pagination click 3
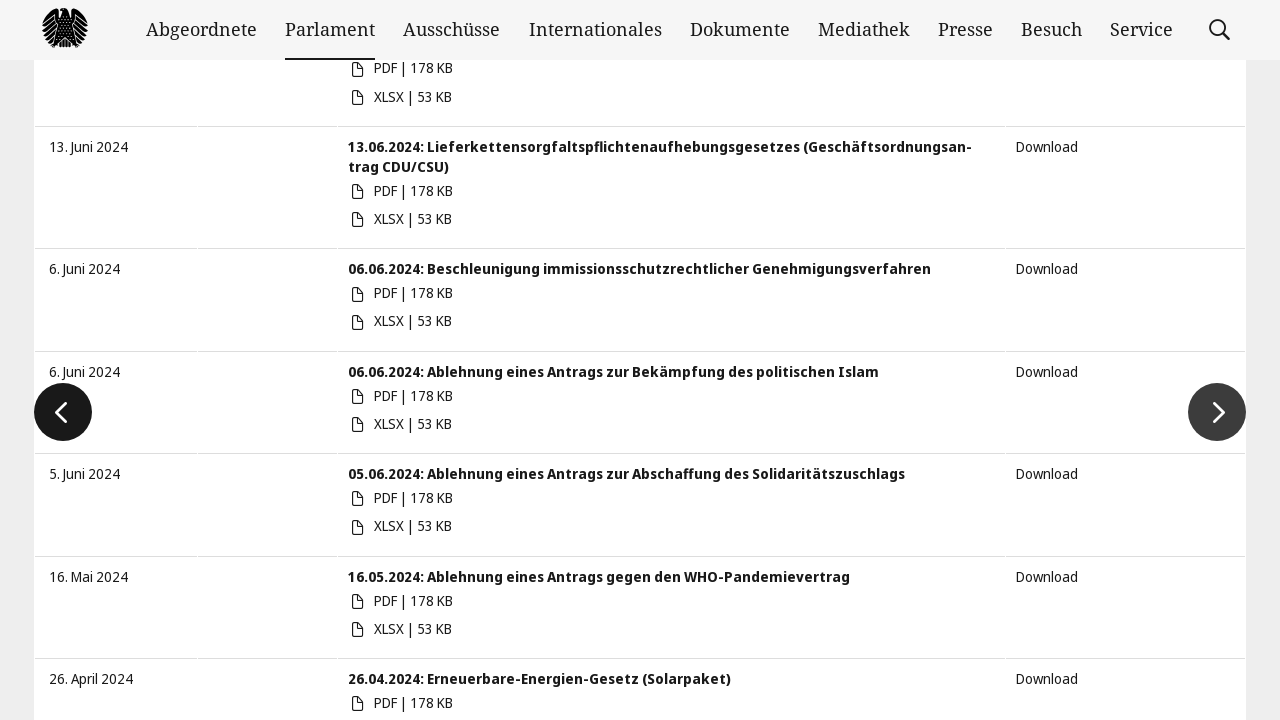

Clicked next page button (pagination 3 of 4) at (1217, 412) on button.slick-next.slick-arrow
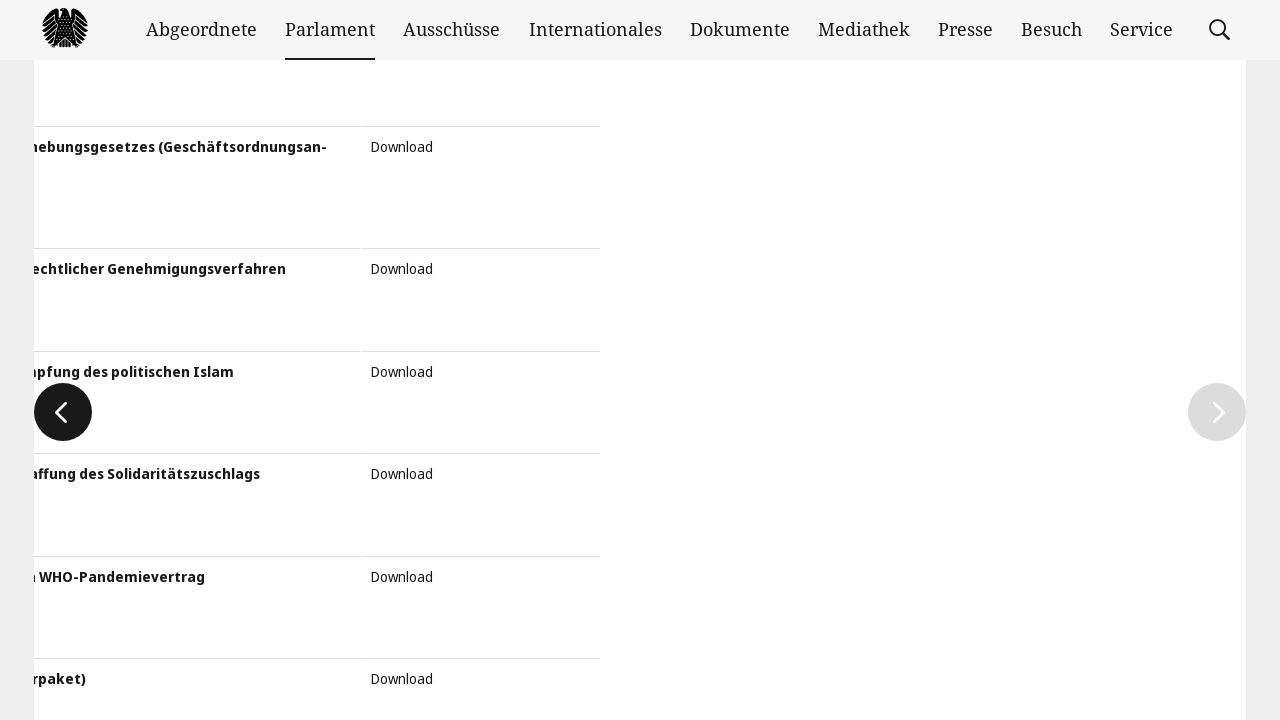

Waited for content to stabilize before pagination click 4
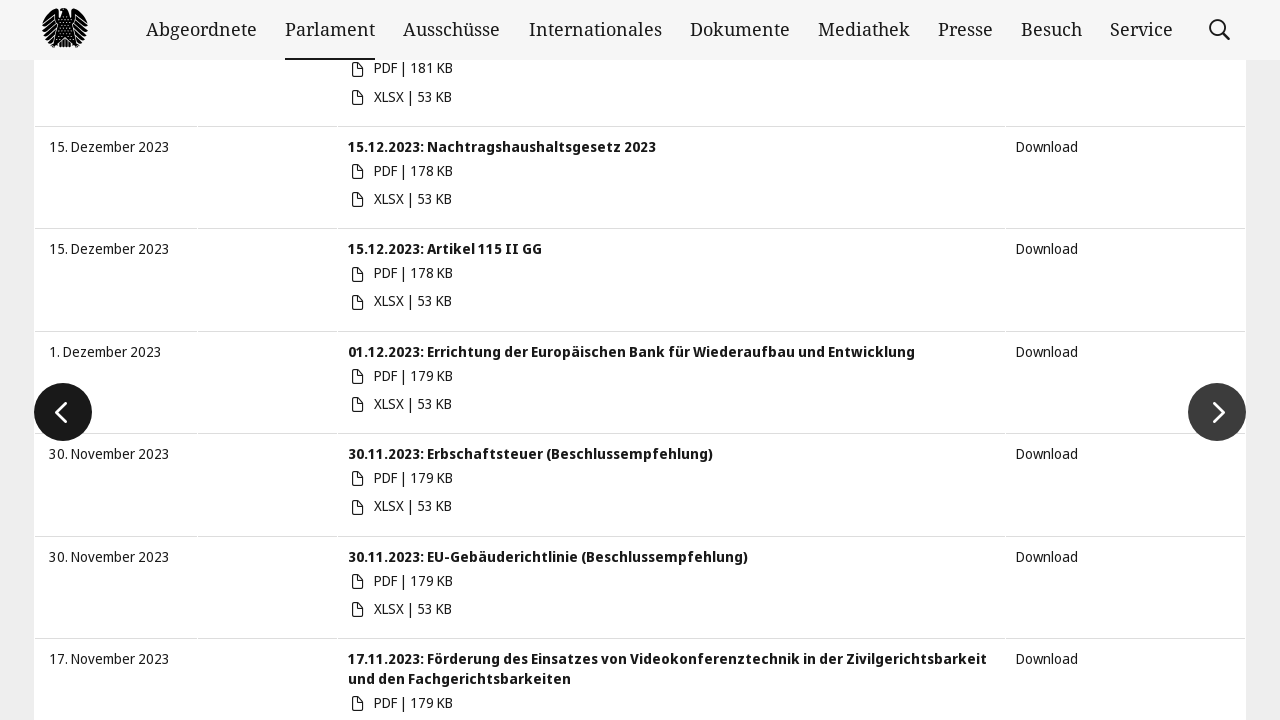

Clicked next page button (pagination 4 of 4) at (1217, 412) on button.slick-next.slick-arrow
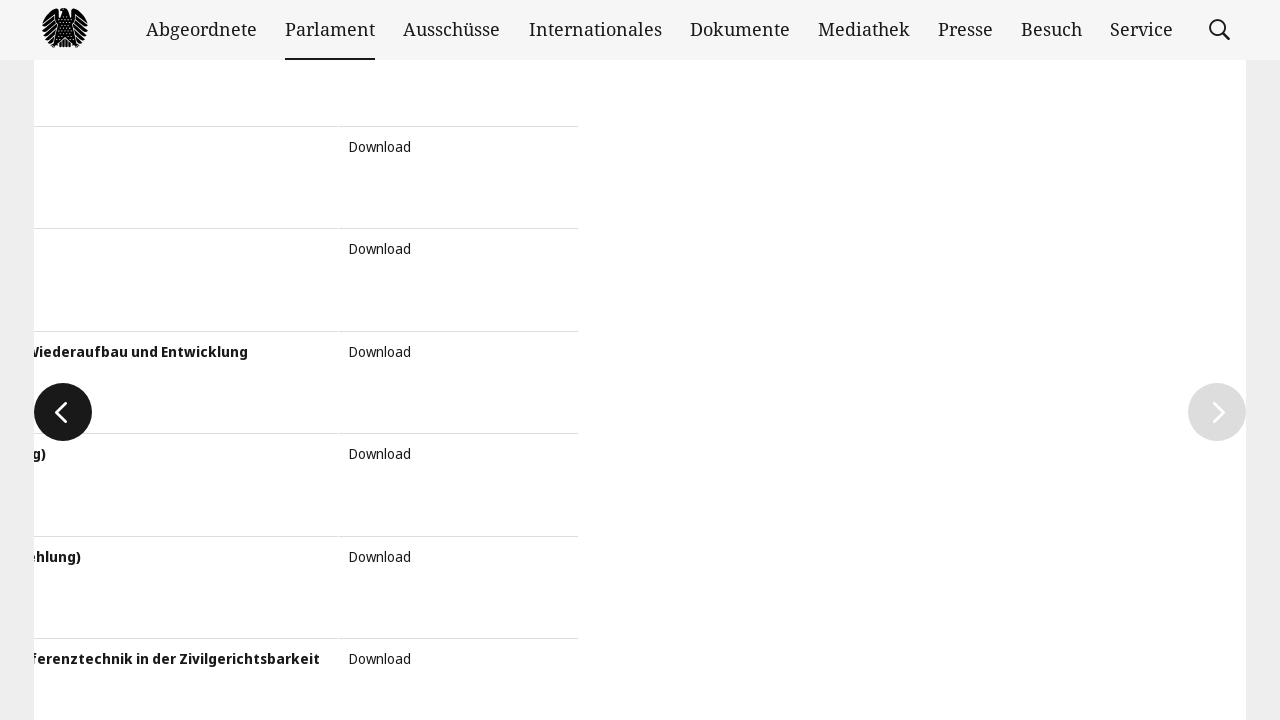

Waited for voting data table after final pagination
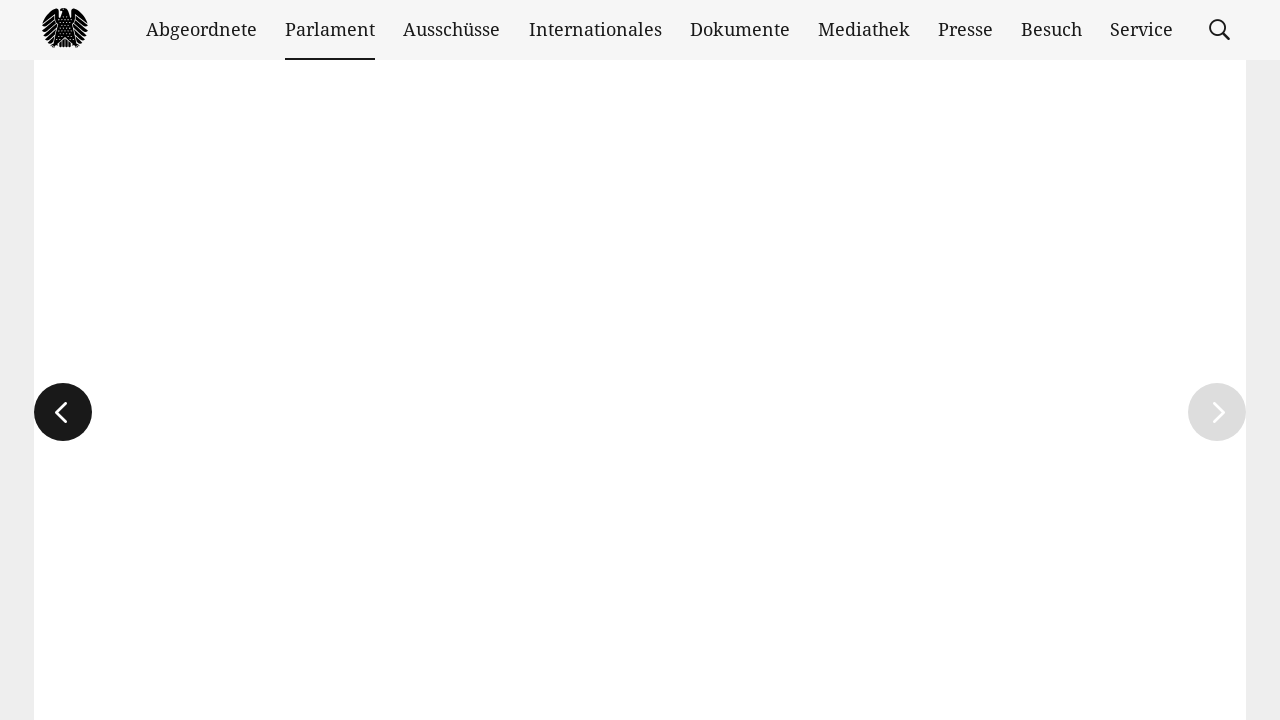

Verified table rows are visible on final page
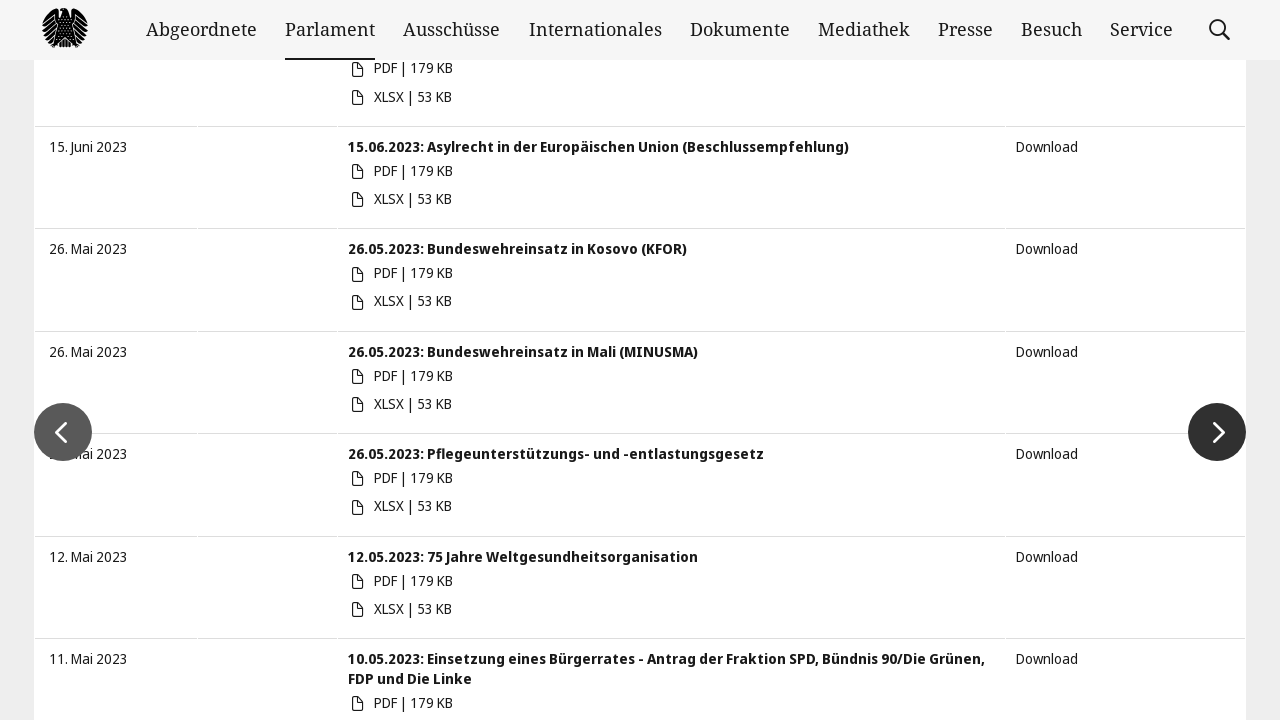

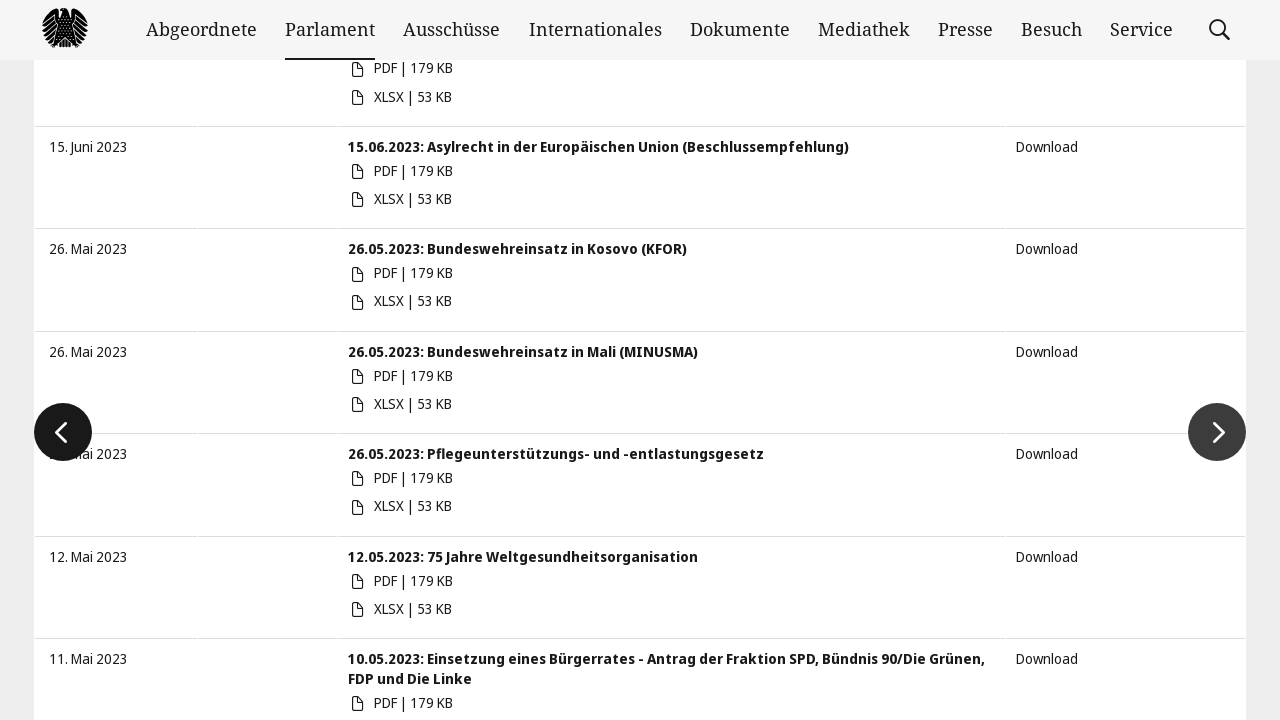